Navigates to the ParaBank main page and clicks on the customer care button to open the customer care form

Starting URL: https://parabank.parasoft.com/

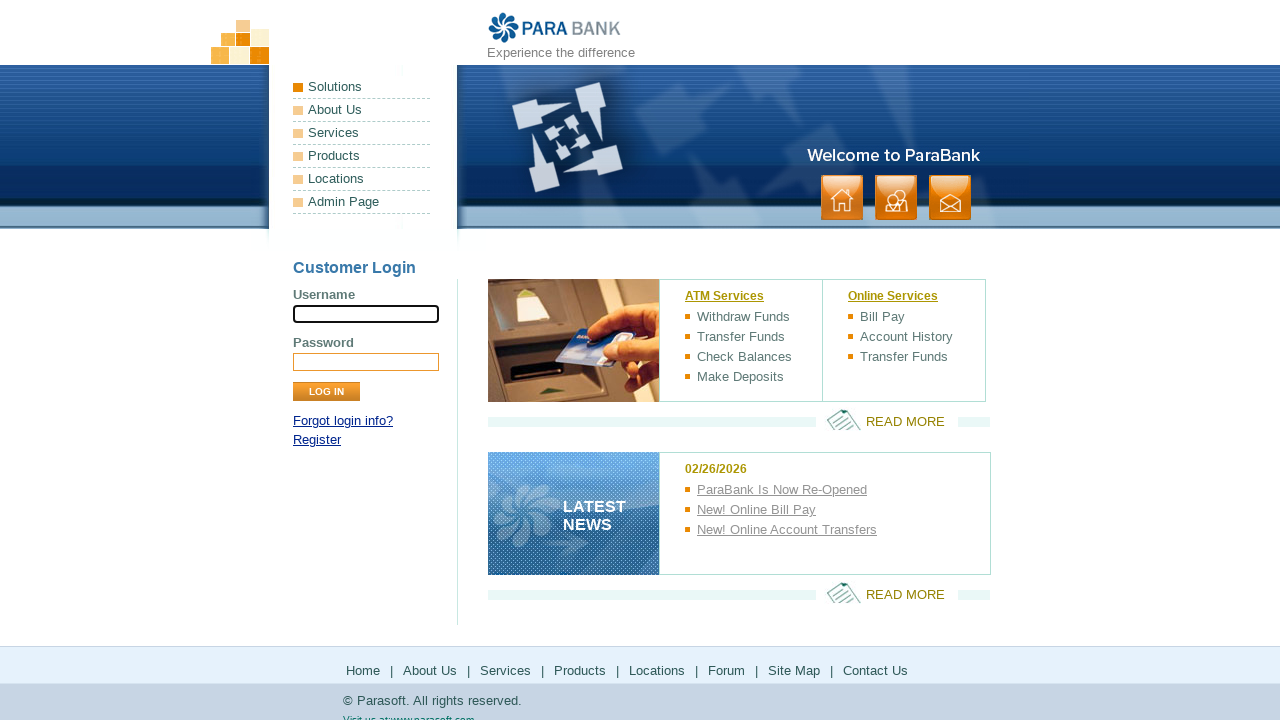

Navigated to ParaBank main page
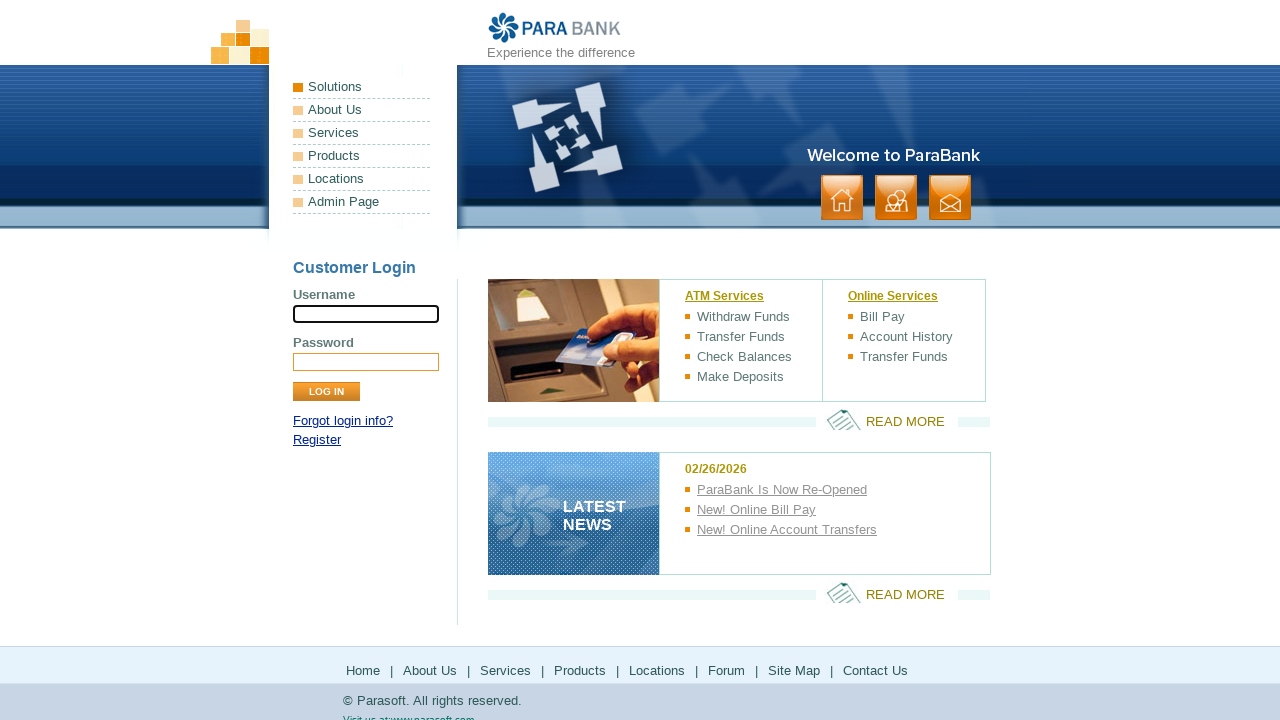

Clicked on customer care button to open the customer care form at (950, 198) on xpath=//ul[2]/li[3]/a
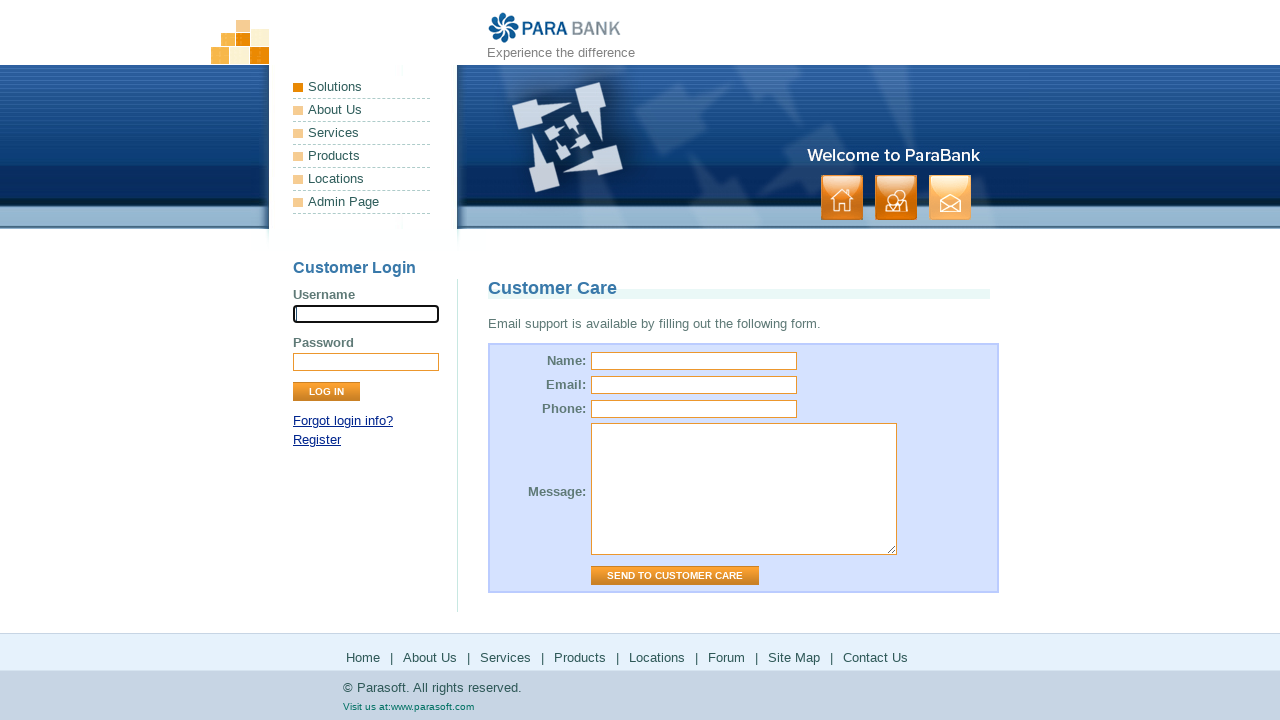

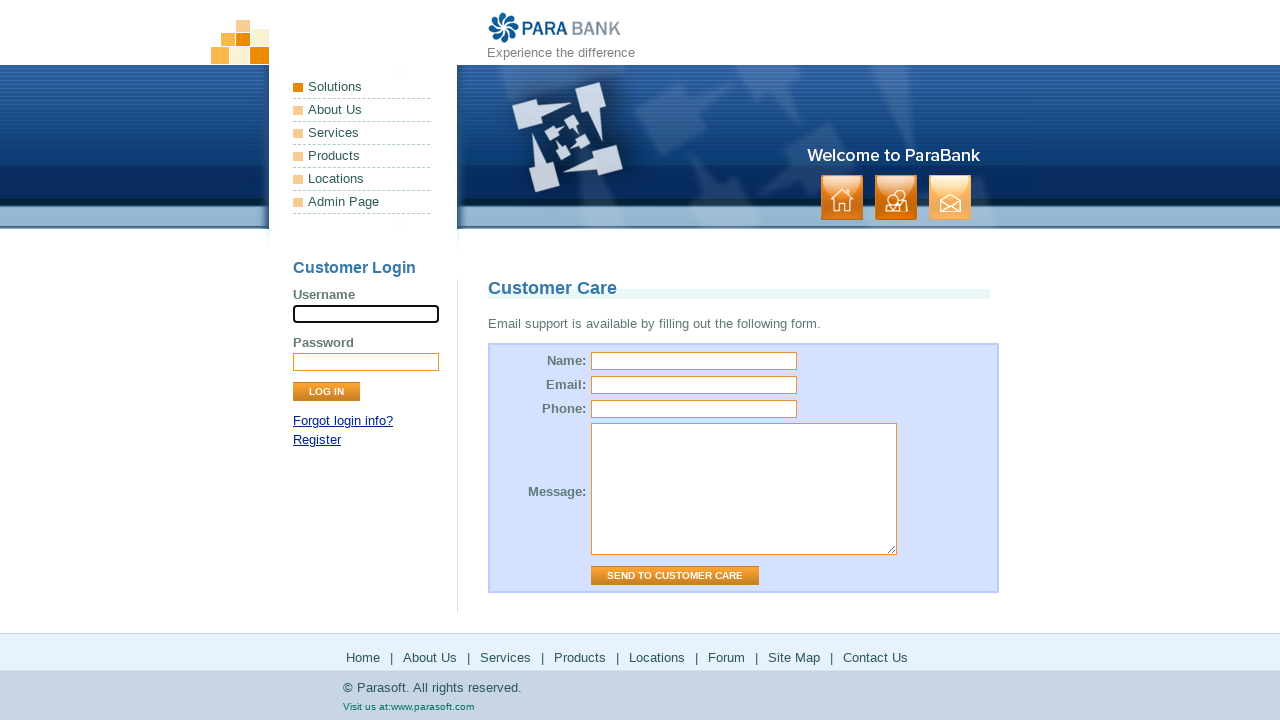